Navigates to W3Schools HTML tables page and iterates through all cells in the customers table to verify the table structure and content is accessible

Starting URL: https://www.w3schools.com/html/html_tables.asp

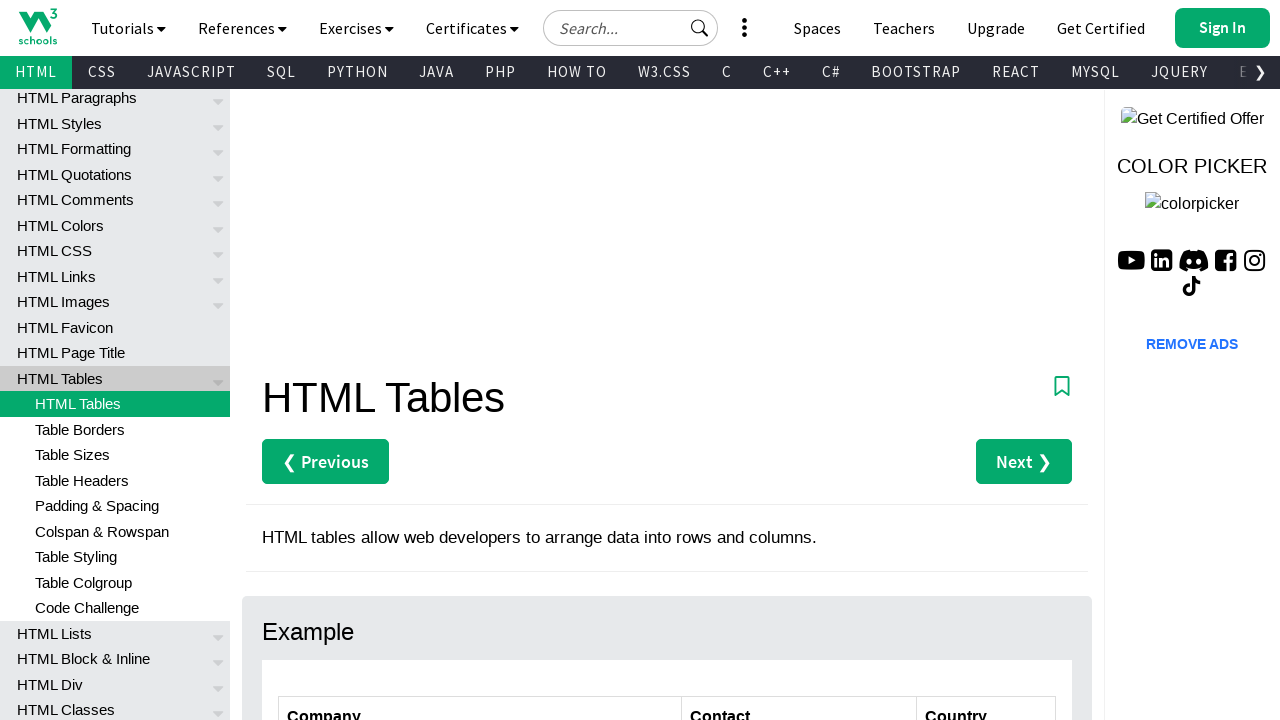

Navigated to W3Schools HTML tables page
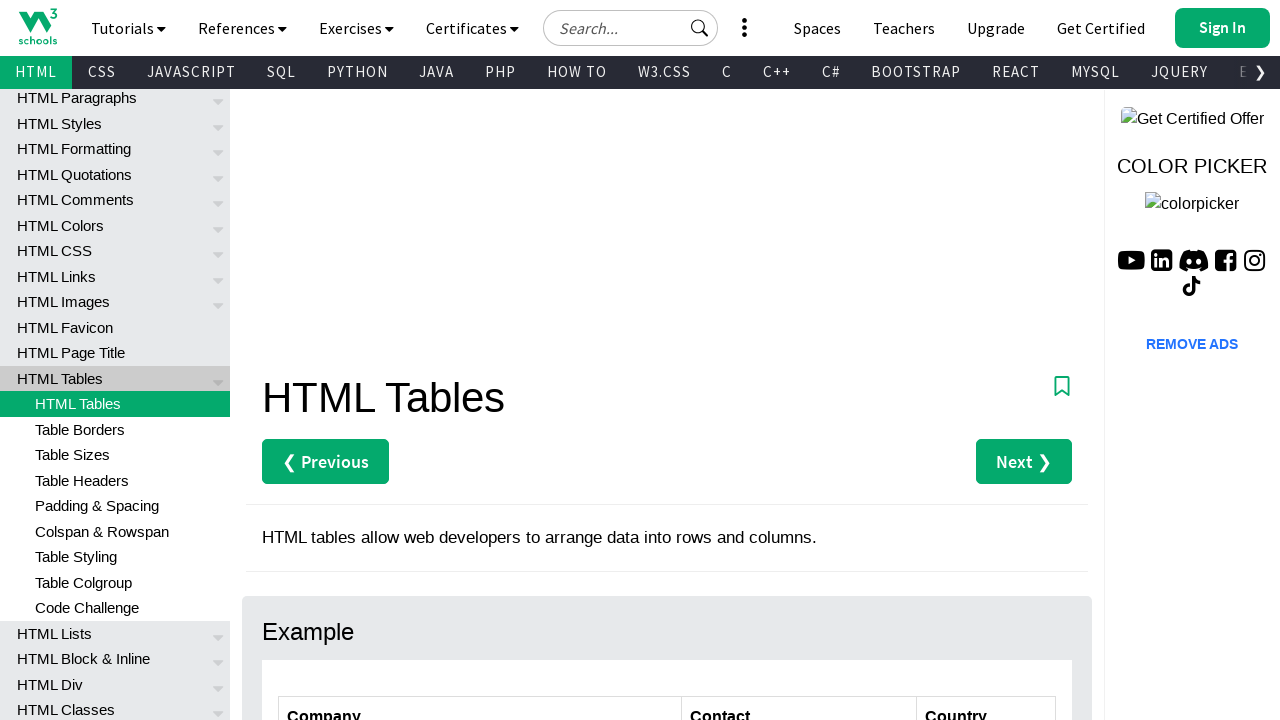

Customers table loaded and visible
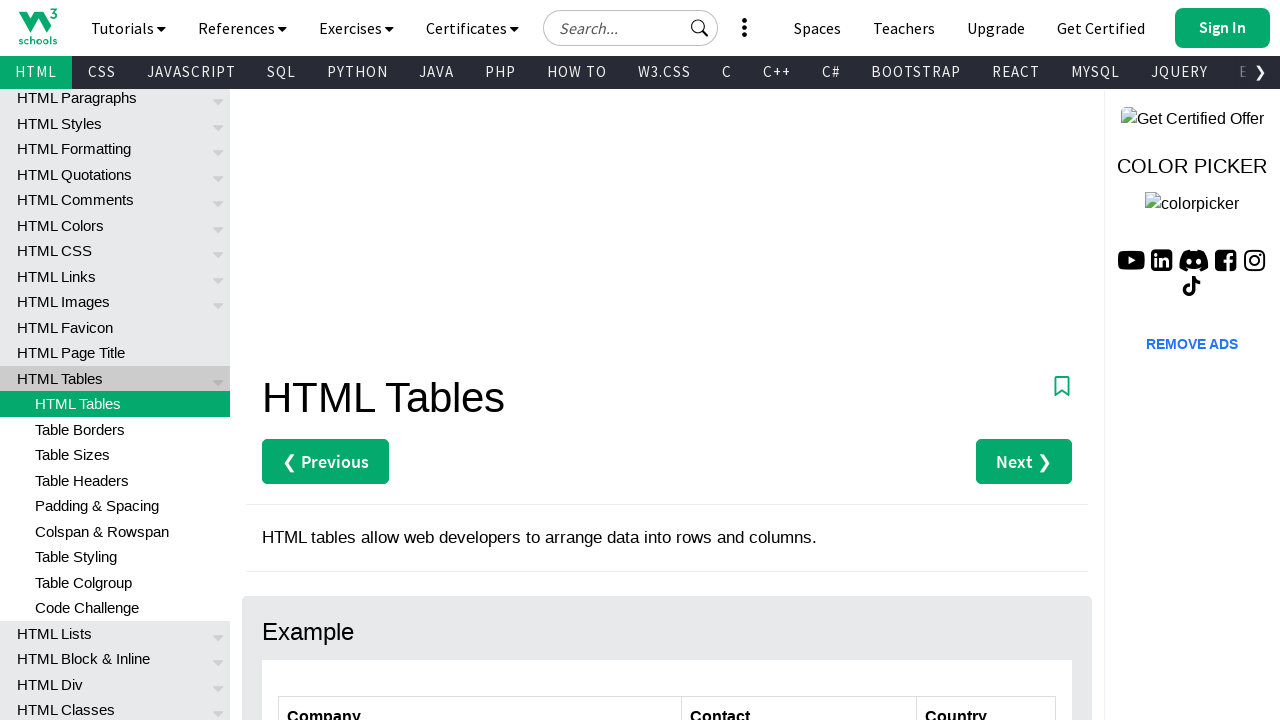

Retrieved row count: 7 rows in customers table
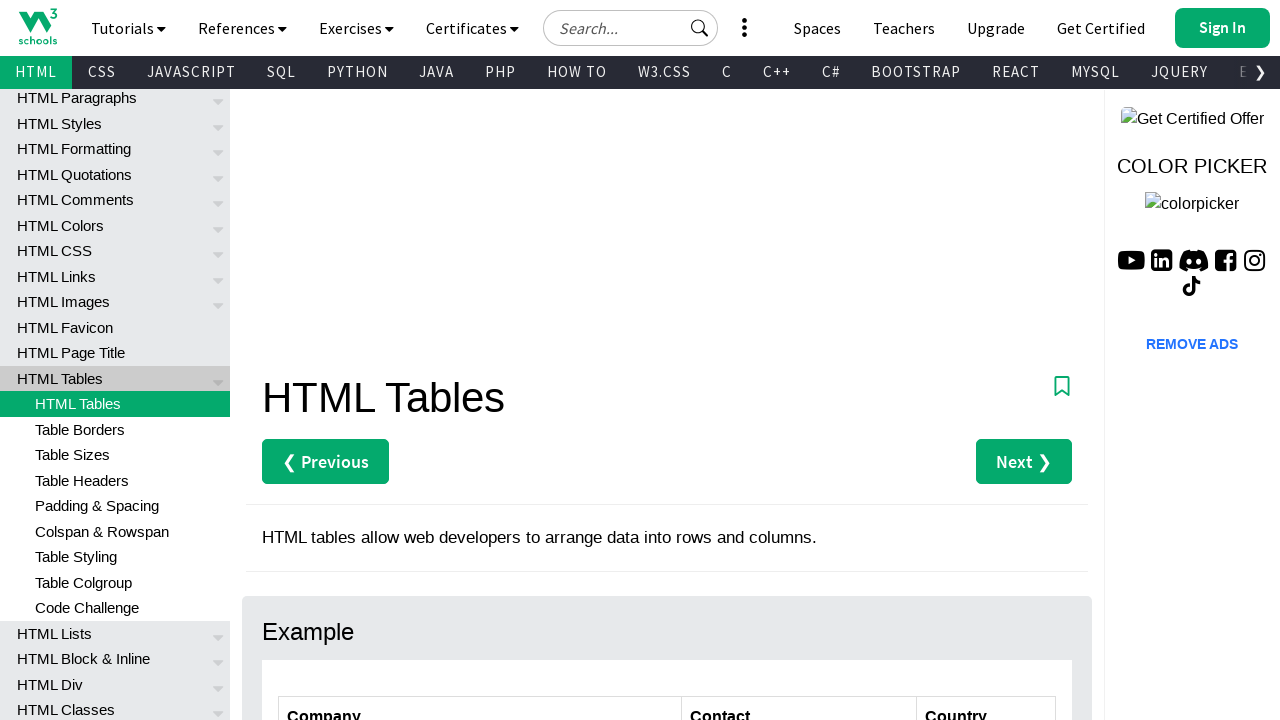

Retrieved column count: 3 columns in customers table
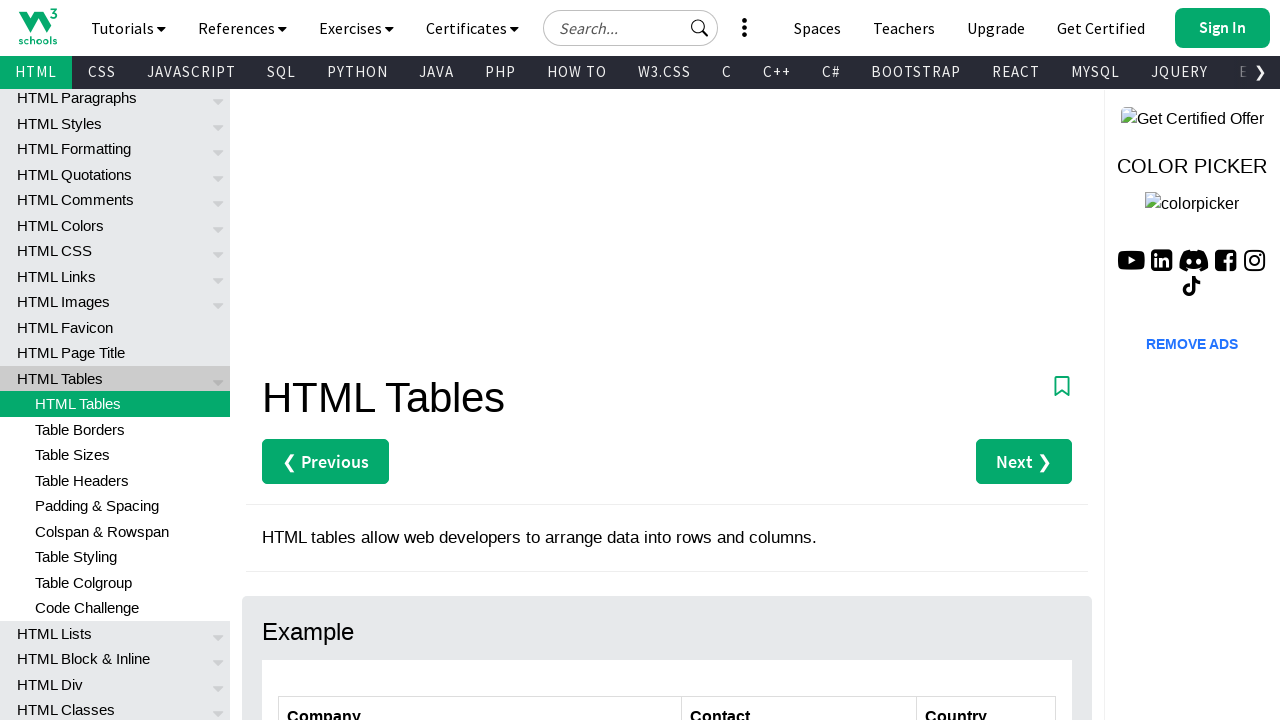

Verified cell at row 2, column 1 with content: 'Alfreds Futterkiste'
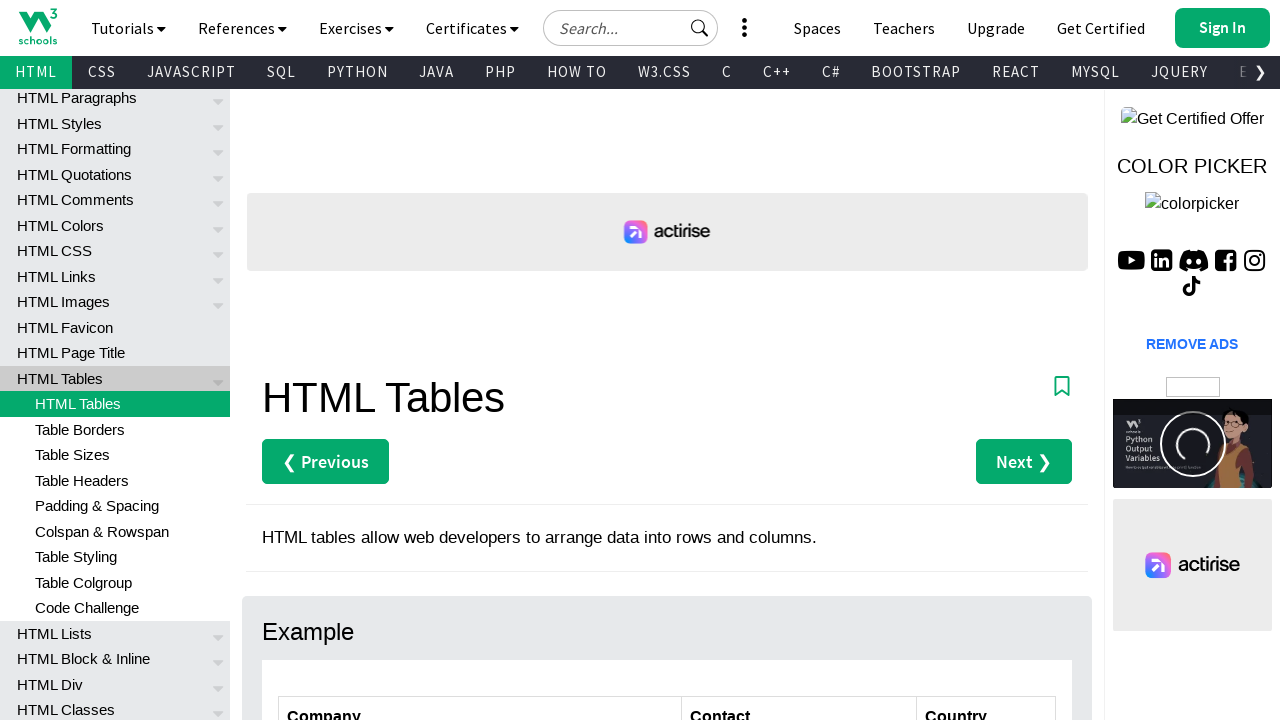

Verified cell at row 2, column 2 with content: 'Maria Anders'
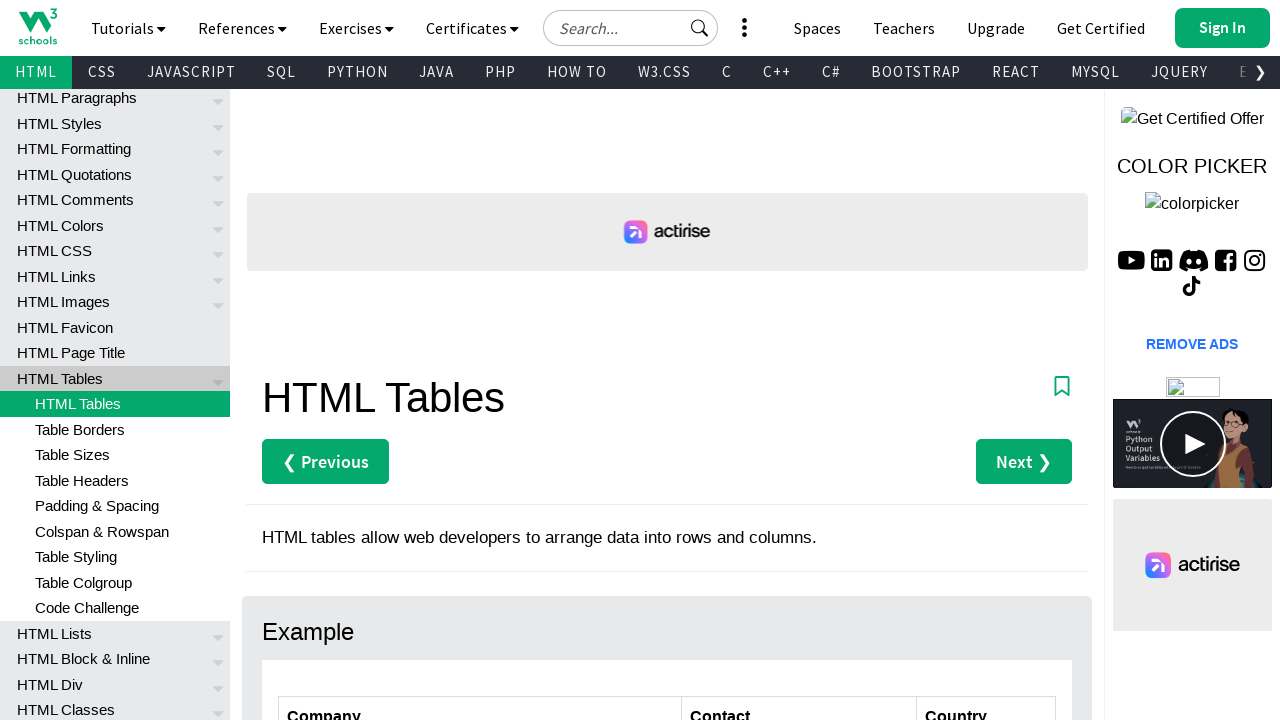

Verified cell at row 2, column 3 with content: 'Germany'
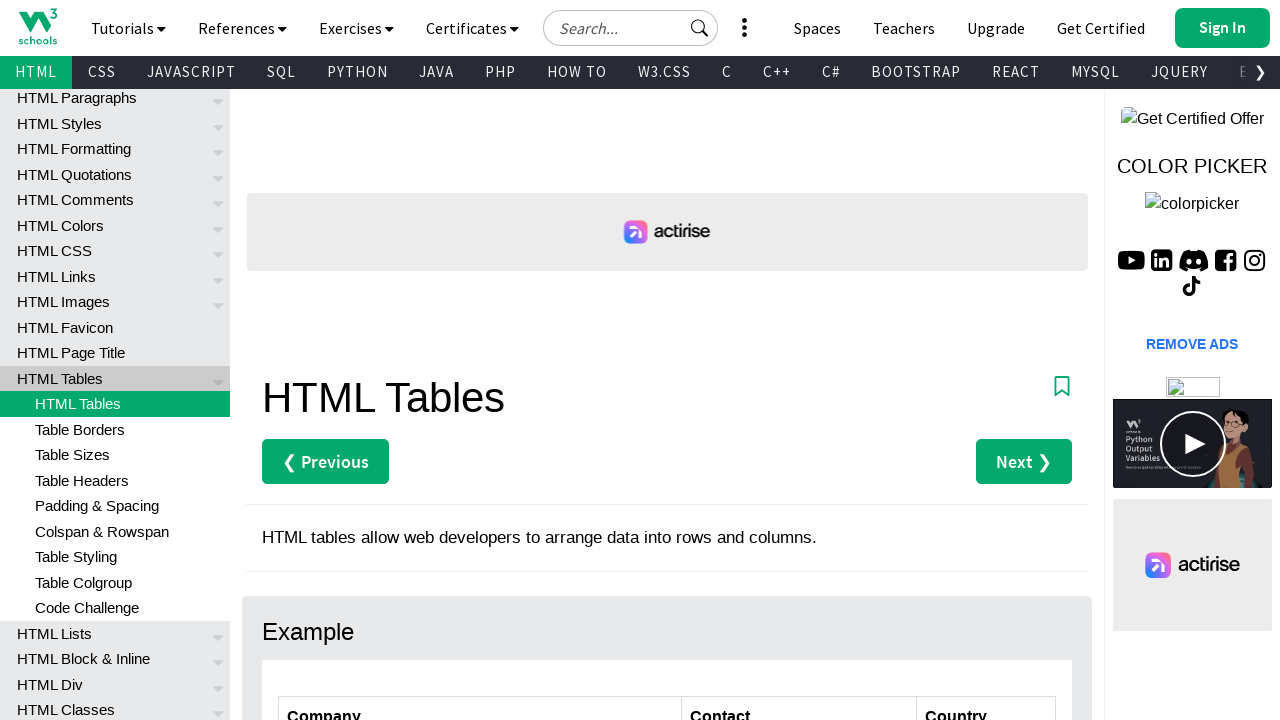

Verified cell at row 3, column 1 with content: 'Centro comercial Moctezuma'
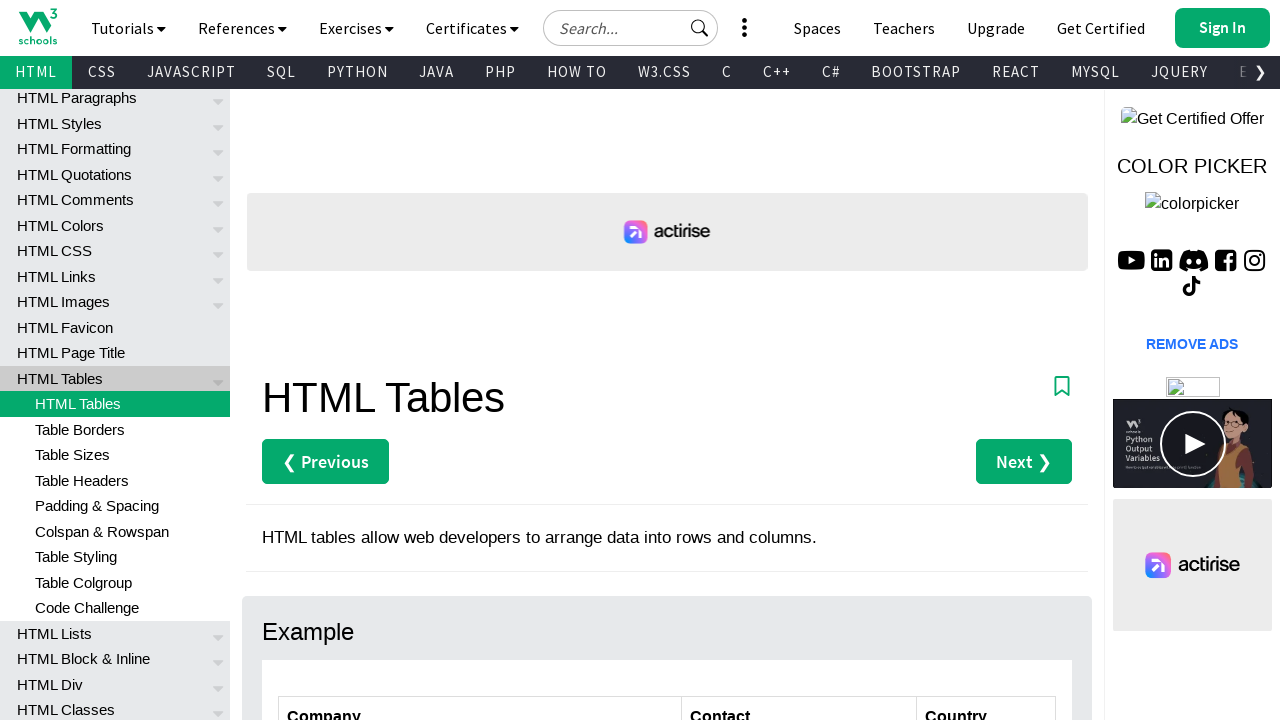

Verified cell at row 3, column 2 with content: 'Francisco Chang'
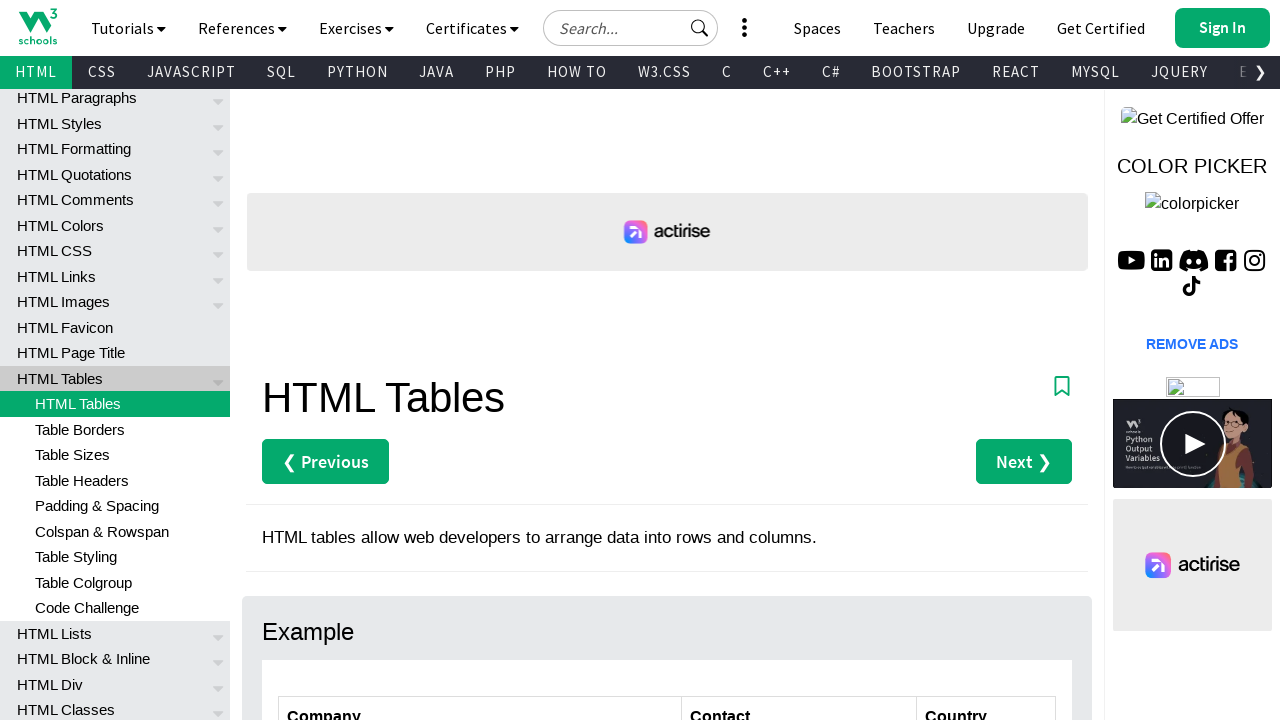

Verified cell at row 3, column 3 with content: 'Mexico'
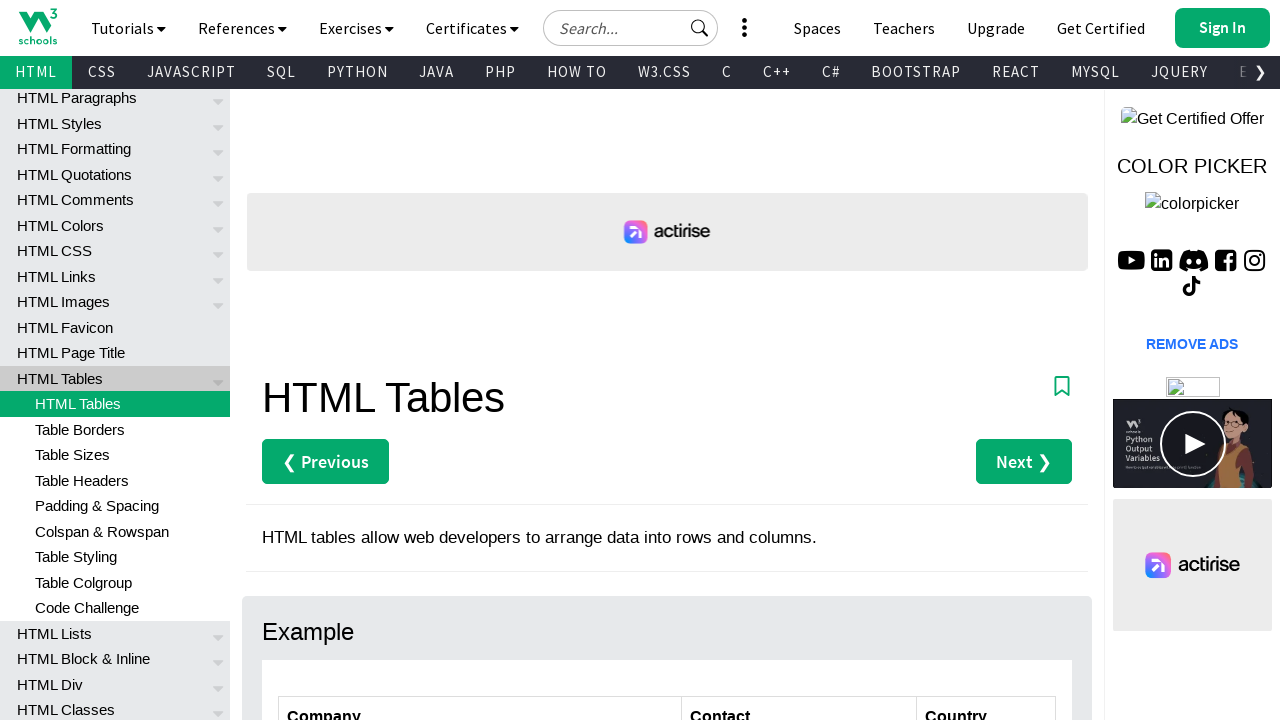

Verified cell at row 4, column 1 with content: 'Ernst Handel'
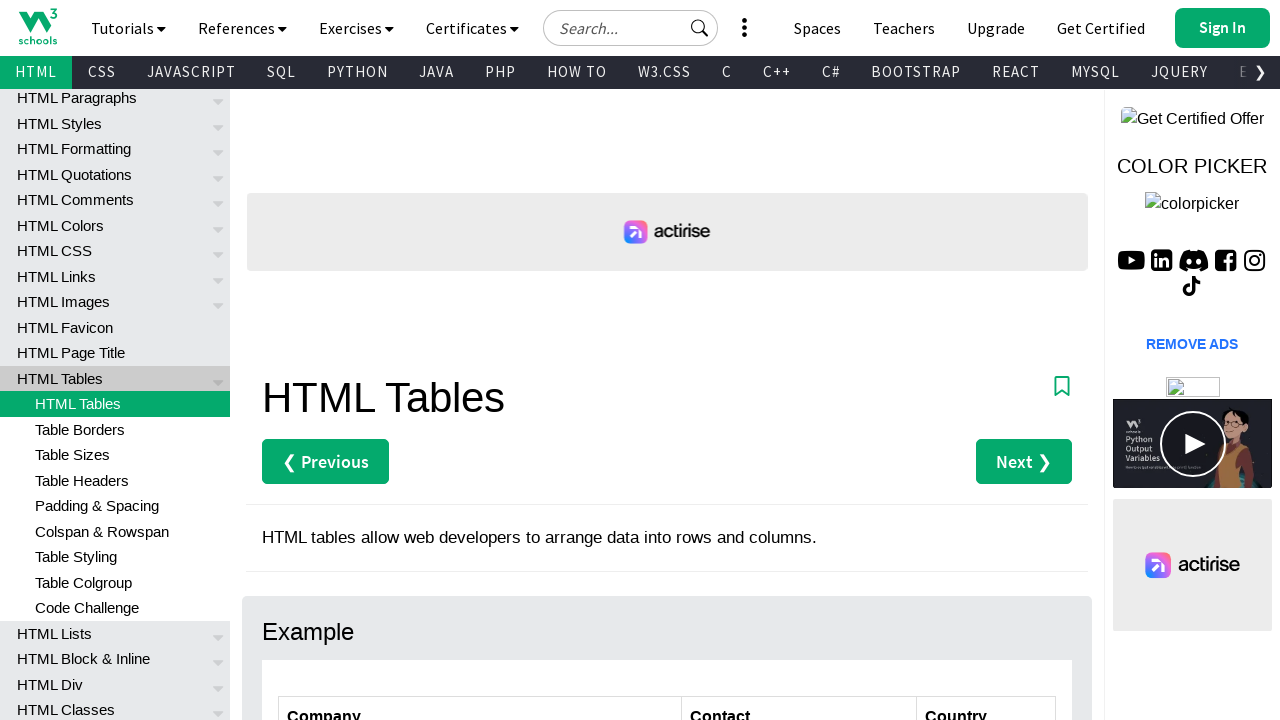

Verified cell at row 4, column 2 with content: 'Roland Mendel'
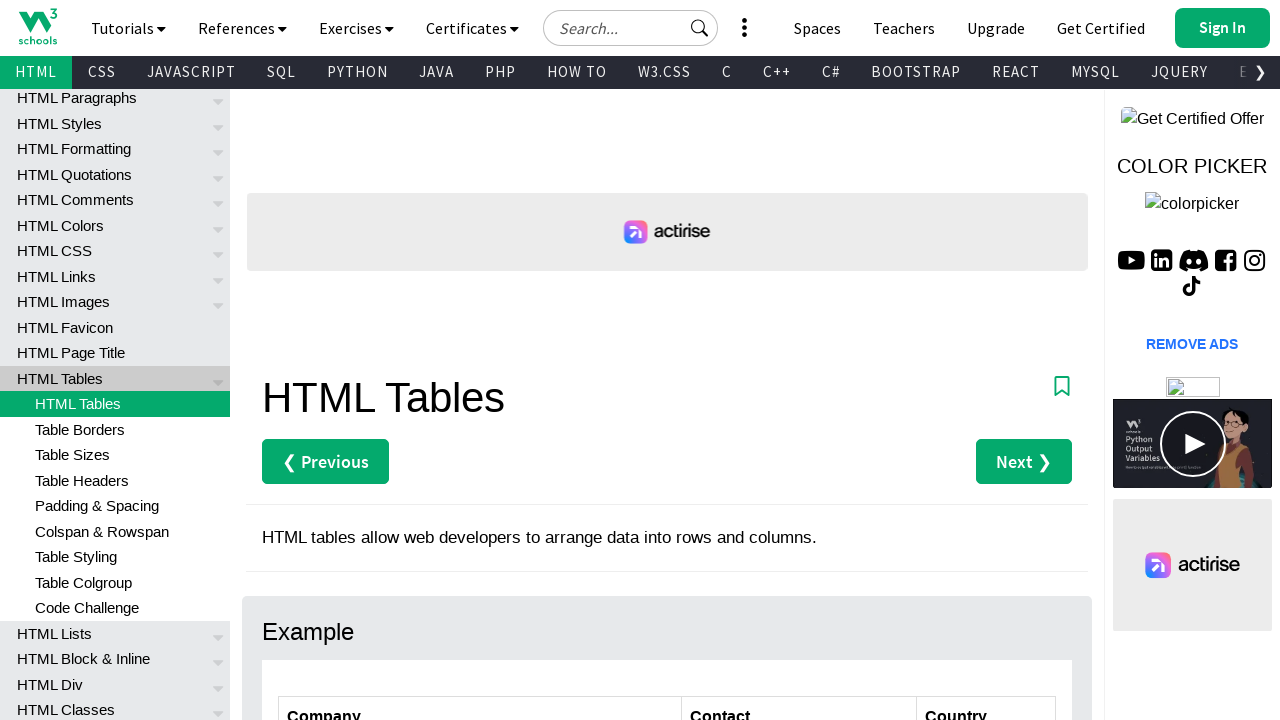

Verified cell at row 4, column 3 with content: 'Austria'
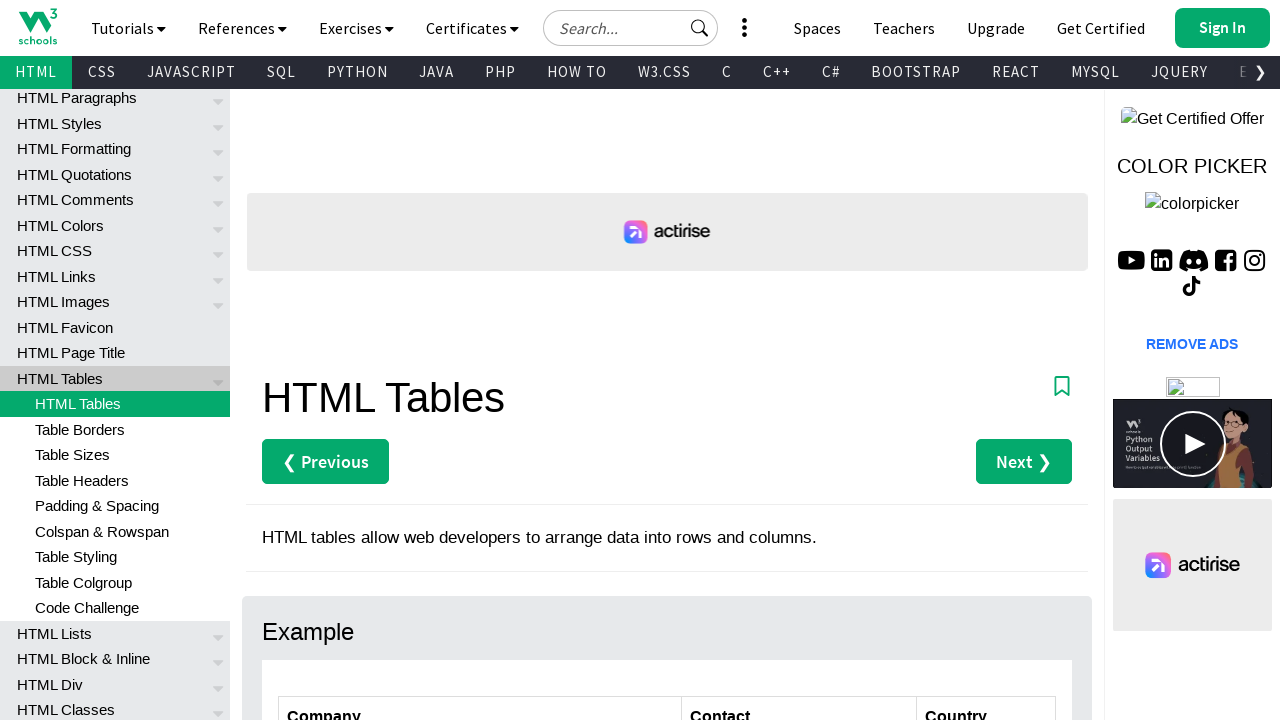

Verified cell at row 5, column 1 with content: 'Island Trading'
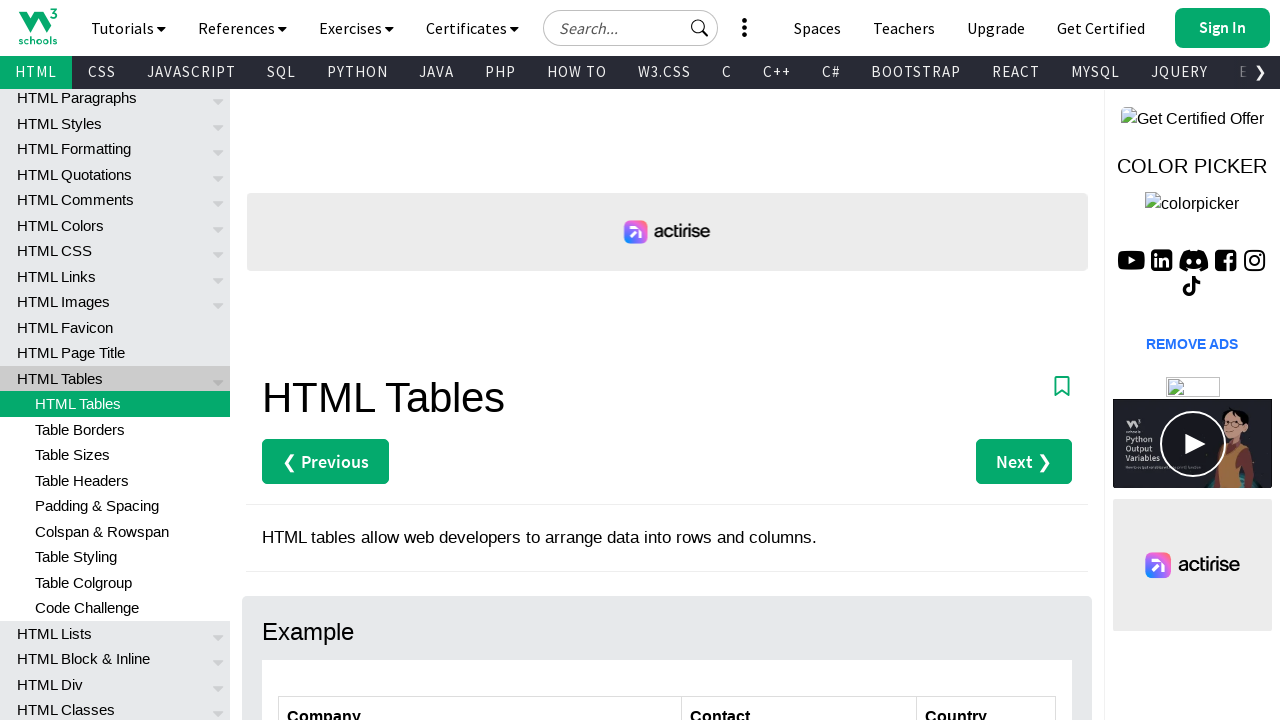

Verified cell at row 5, column 2 with content: 'Helen Bennett'
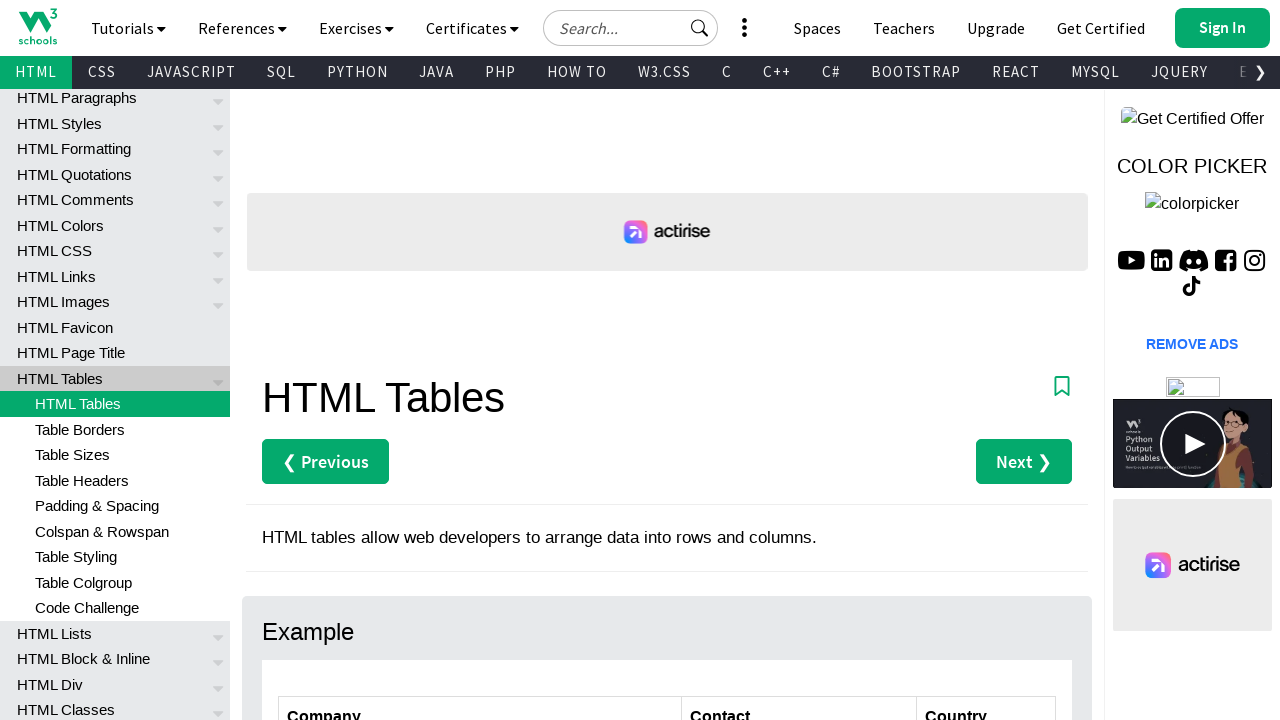

Verified cell at row 5, column 3 with content: 'UK'
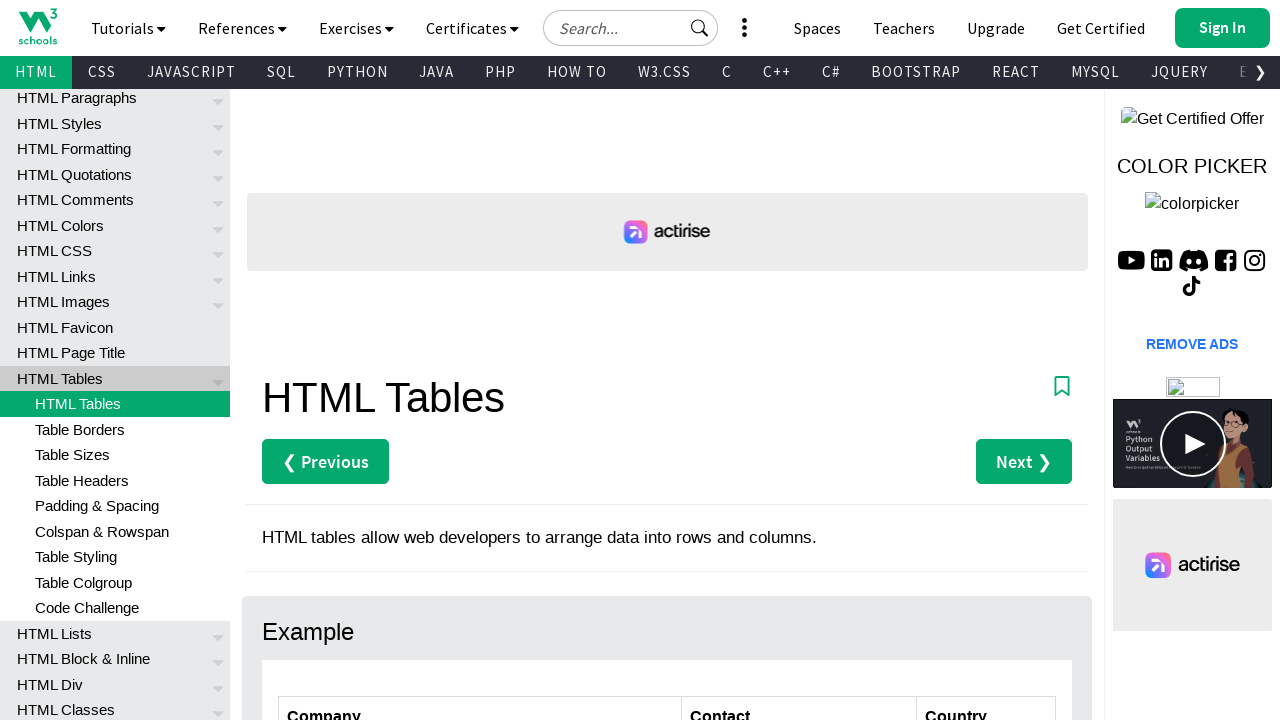

Verified cell at row 6, column 1 with content: 'Laughing Bacchus Winecellars'
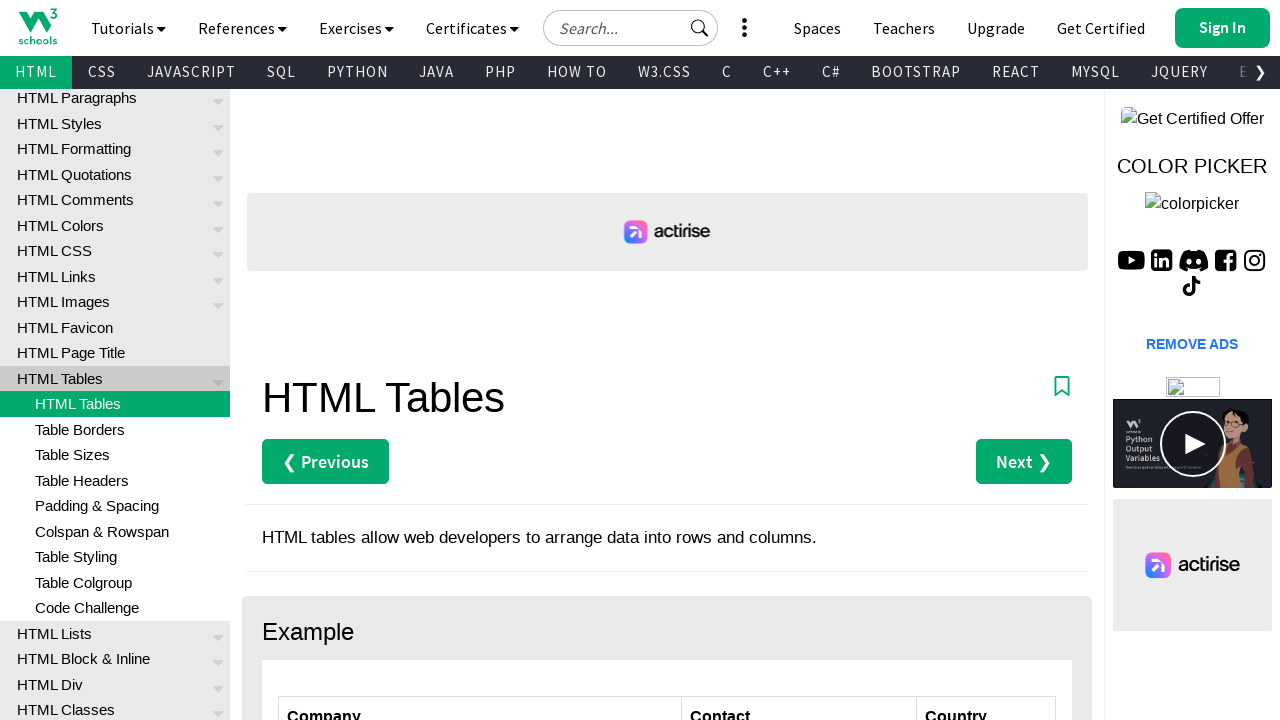

Verified cell at row 6, column 2 with content: 'Yoshi Tannamuri'
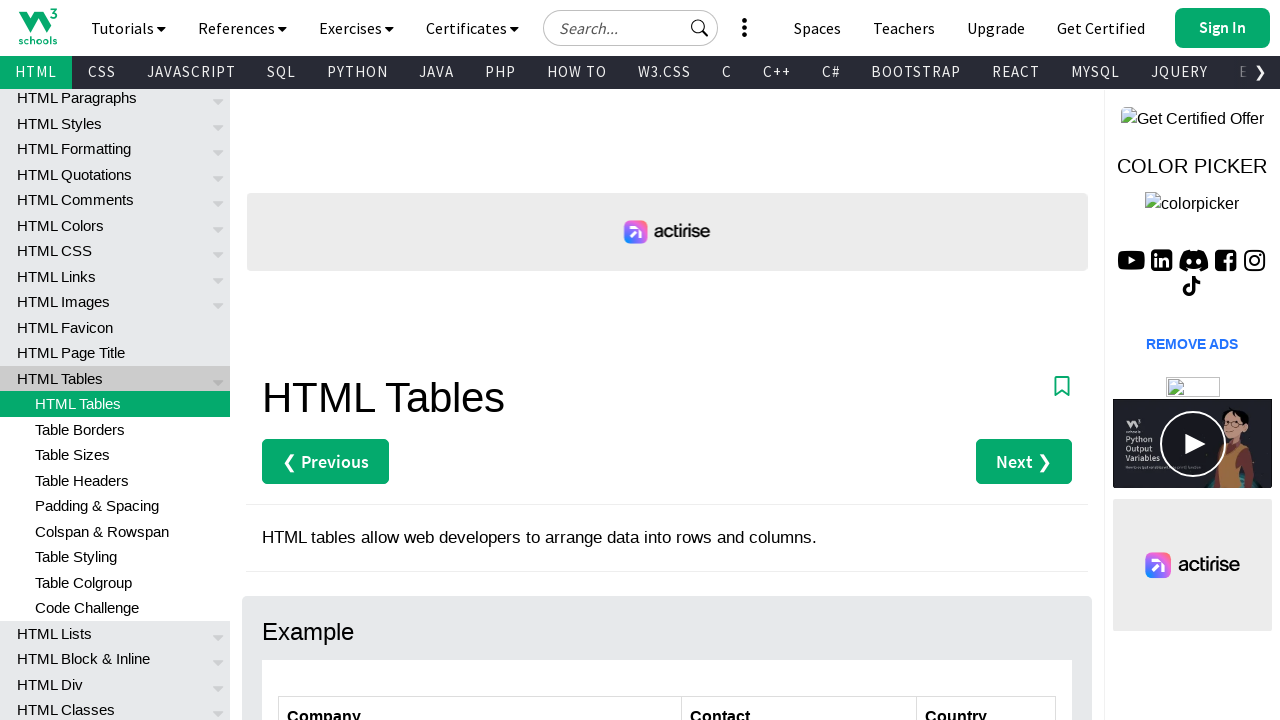

Verified cell at row 6, column 3 with content: 'Canada'
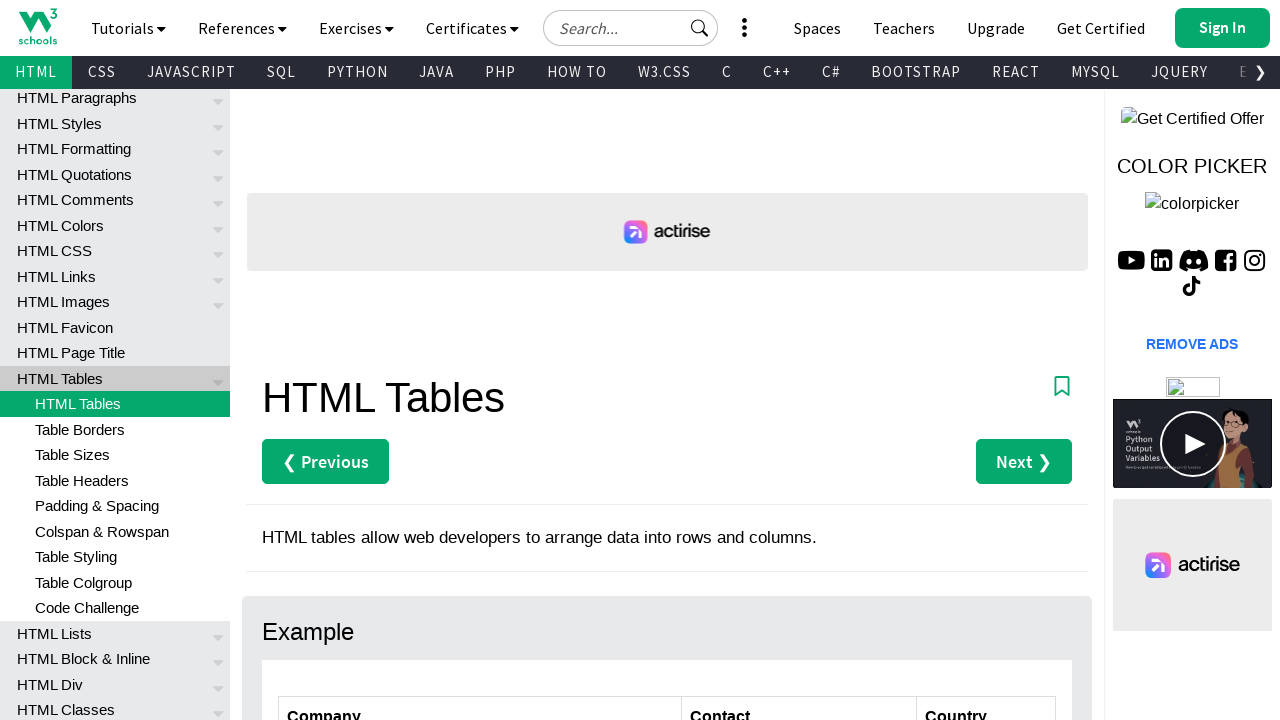

Verified cell at row 7, column 1 with content: 'Magazzini Alimentari Riuniti'
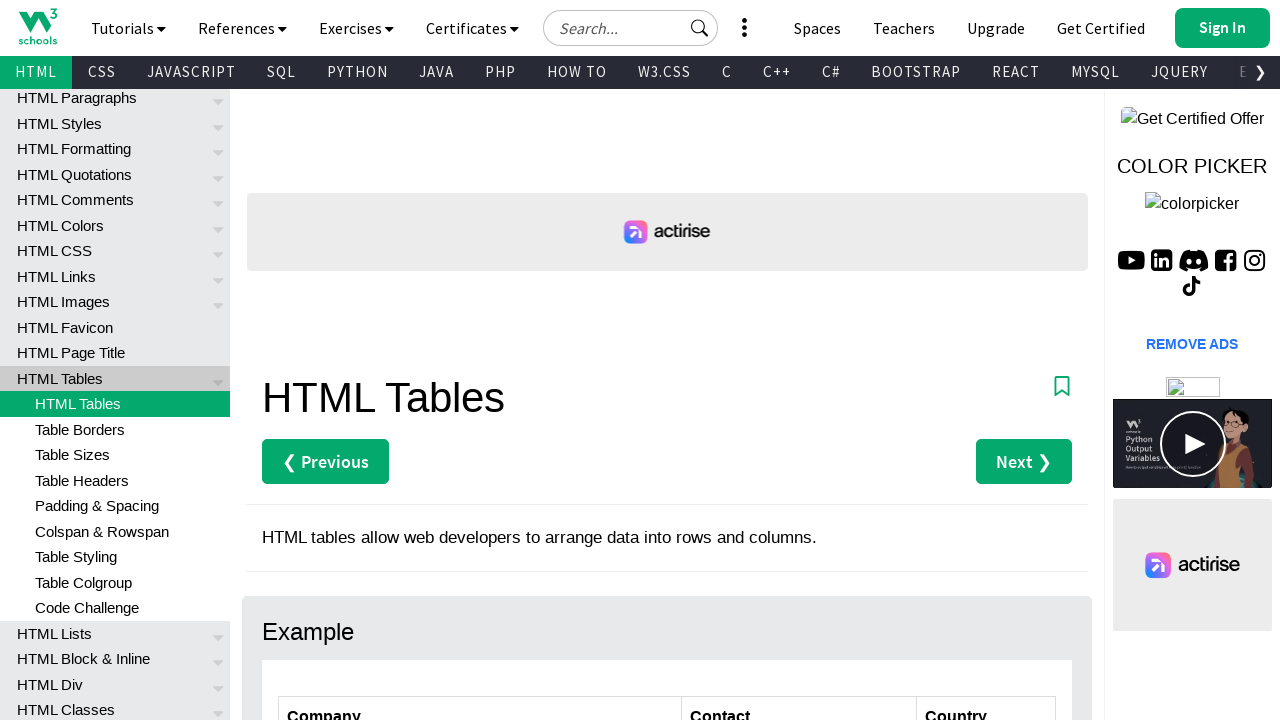

Verified cell at row 7, column 2 with content: 'Giovanni Rovelli'
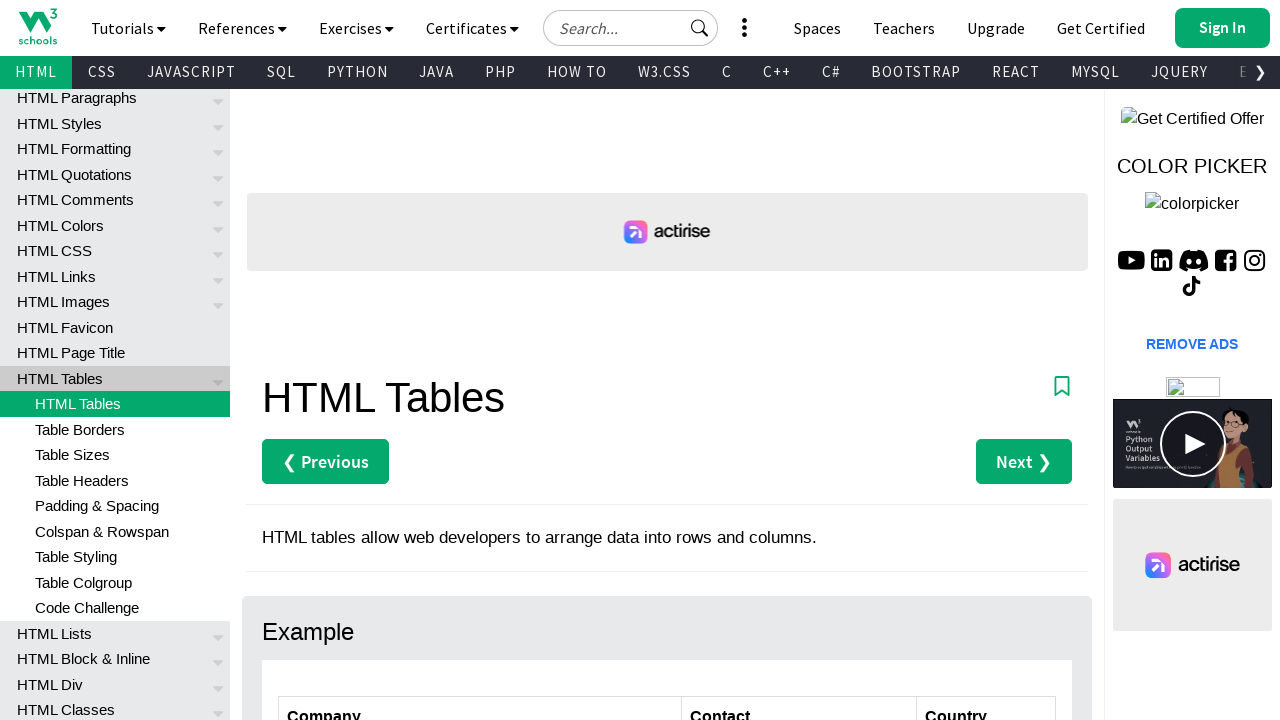

Verified cell at row 7, column 3 with content: 'Italy'
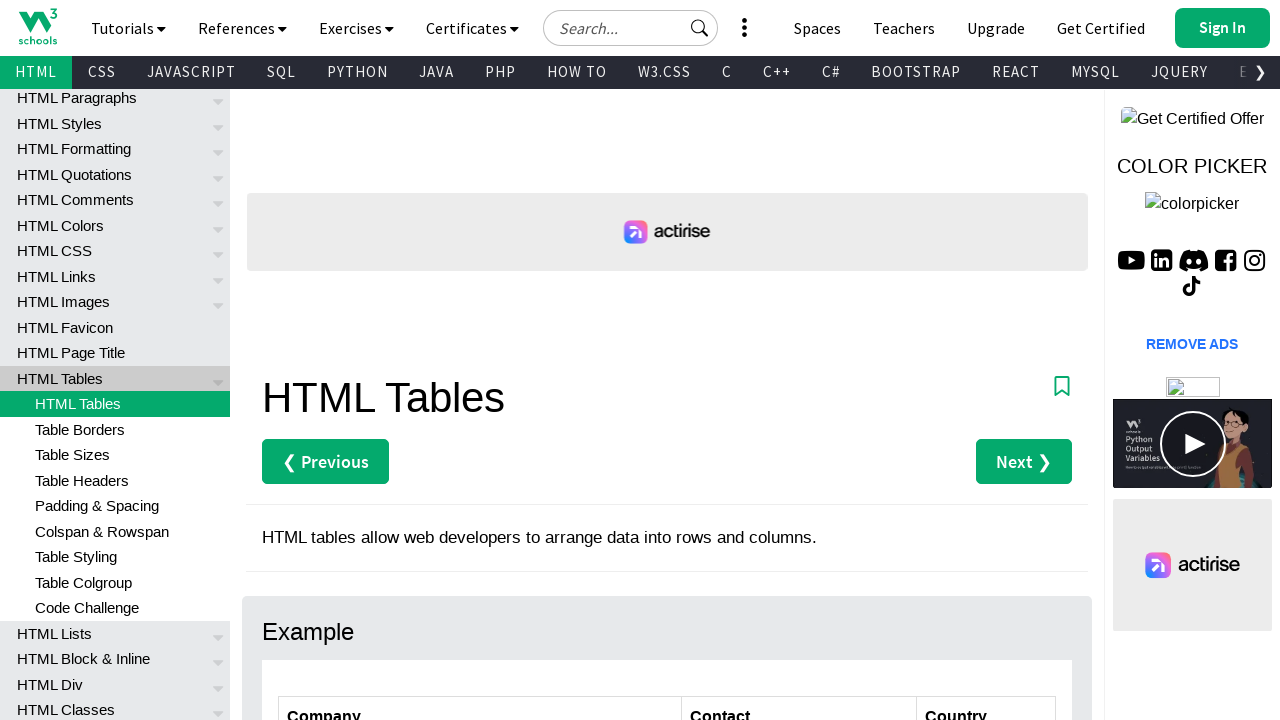

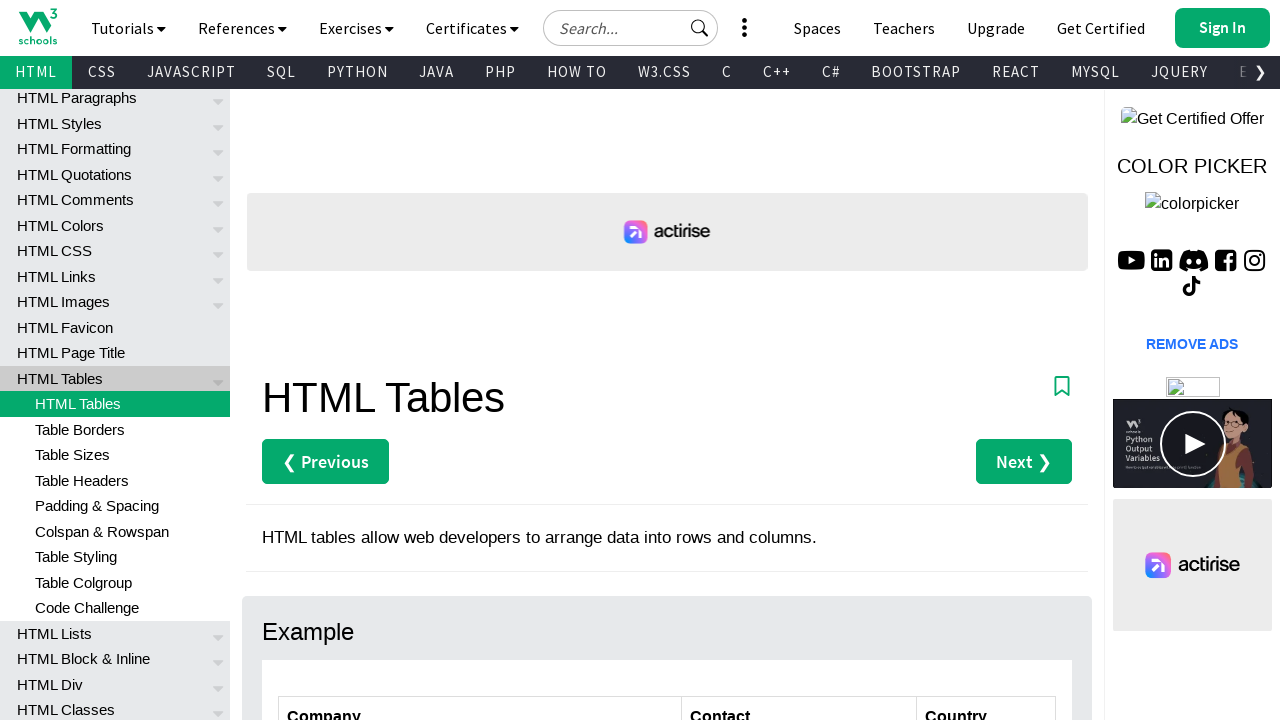